Tests adding two products to cart and verifies the cart displays correct quantities, prices, and total

Starting URL: https://www.bstackdemo.com/

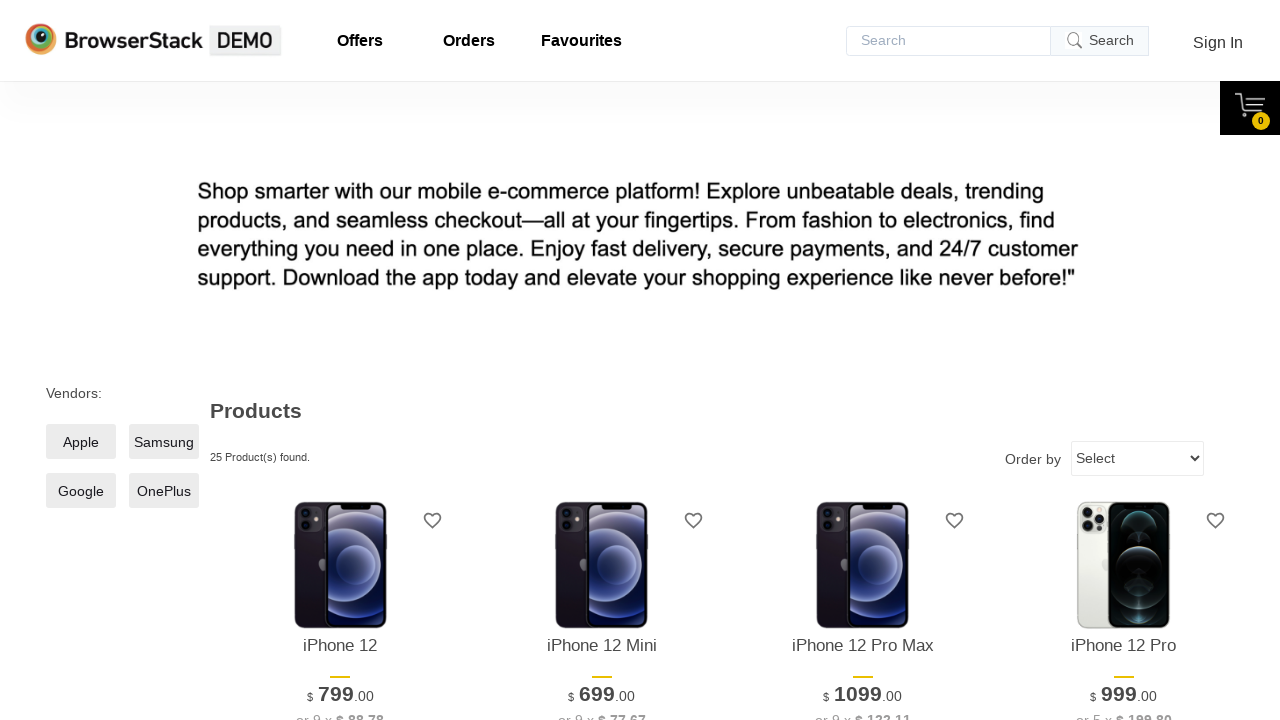

Clicked add to cart button for iPhone 12 Pro Max at (863, 361) on xpath=//p[text()='iPhone 12 Pro Max']/following-sibling::div[@class='shelf-item_
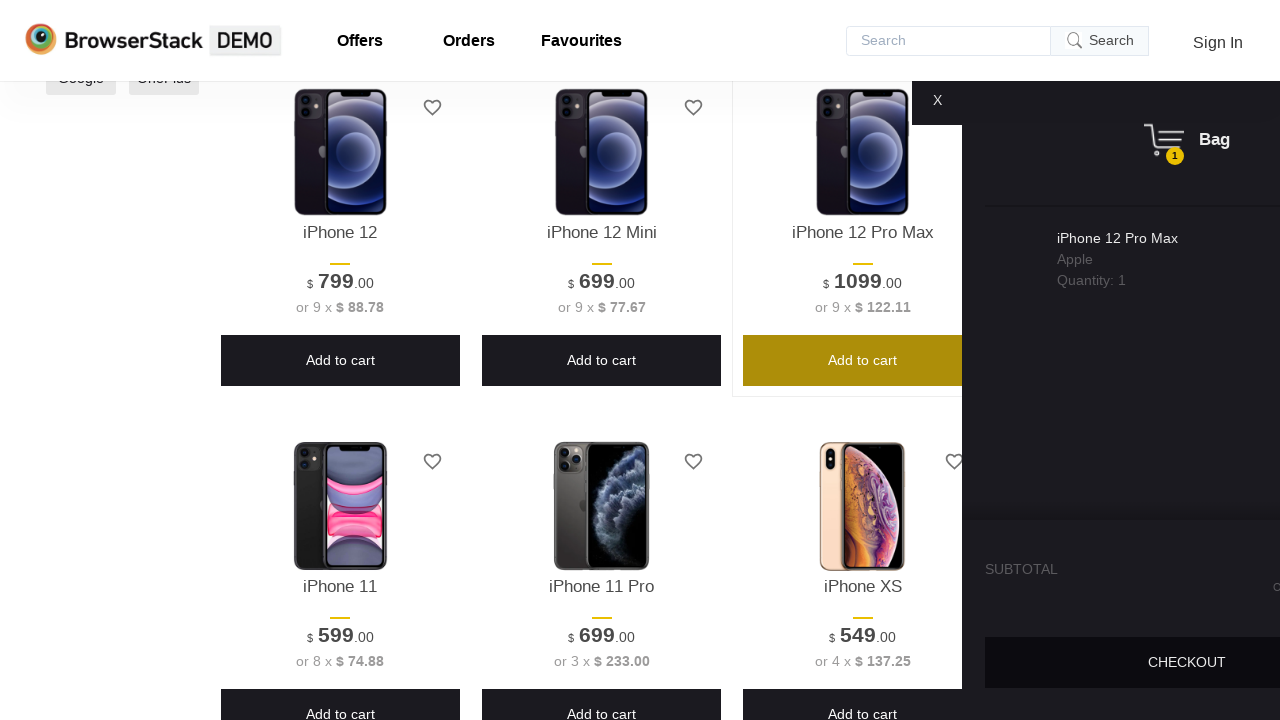

Closed the cart sidebar at (805, 100) on .float-cart__close-btn
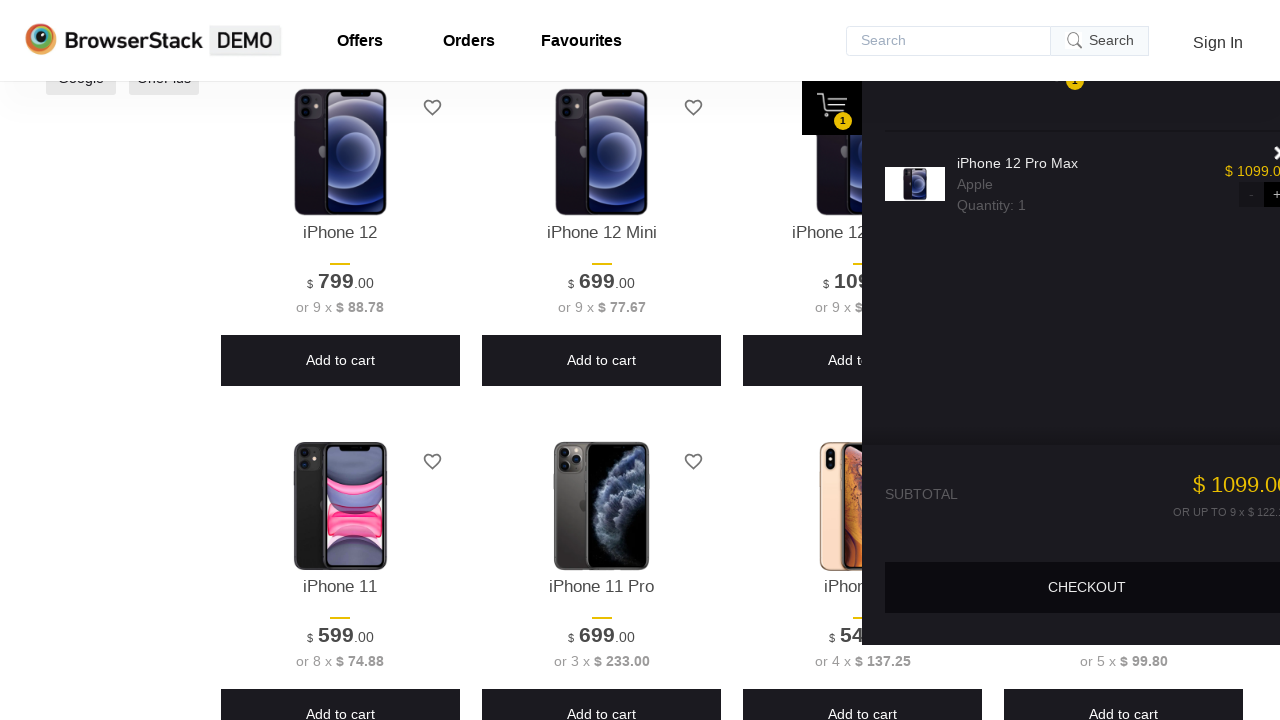

Clicked add to cart button for iPhone XS Max at (340, 361) on xpath=//p[text()='iPhone XS Max']/following-sibling::div[@class='shelf-item__buy
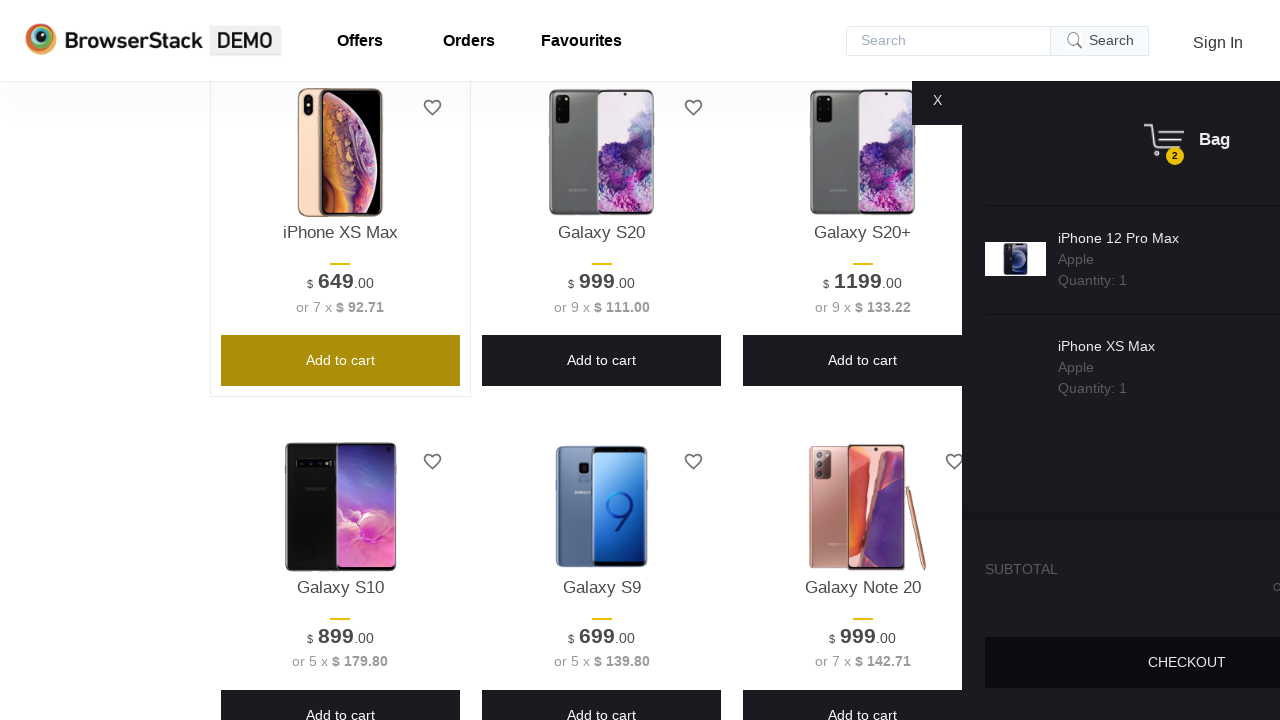

Cart quantity element appeared
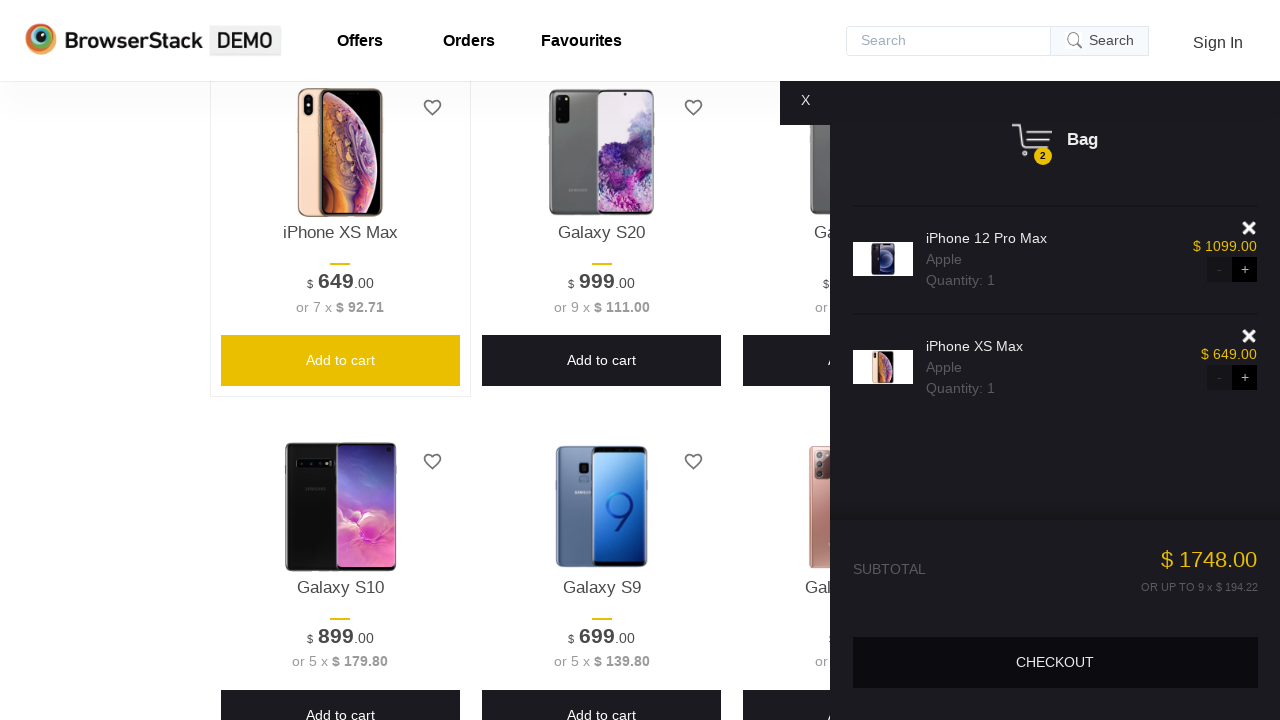

Verified cart quantity is 2
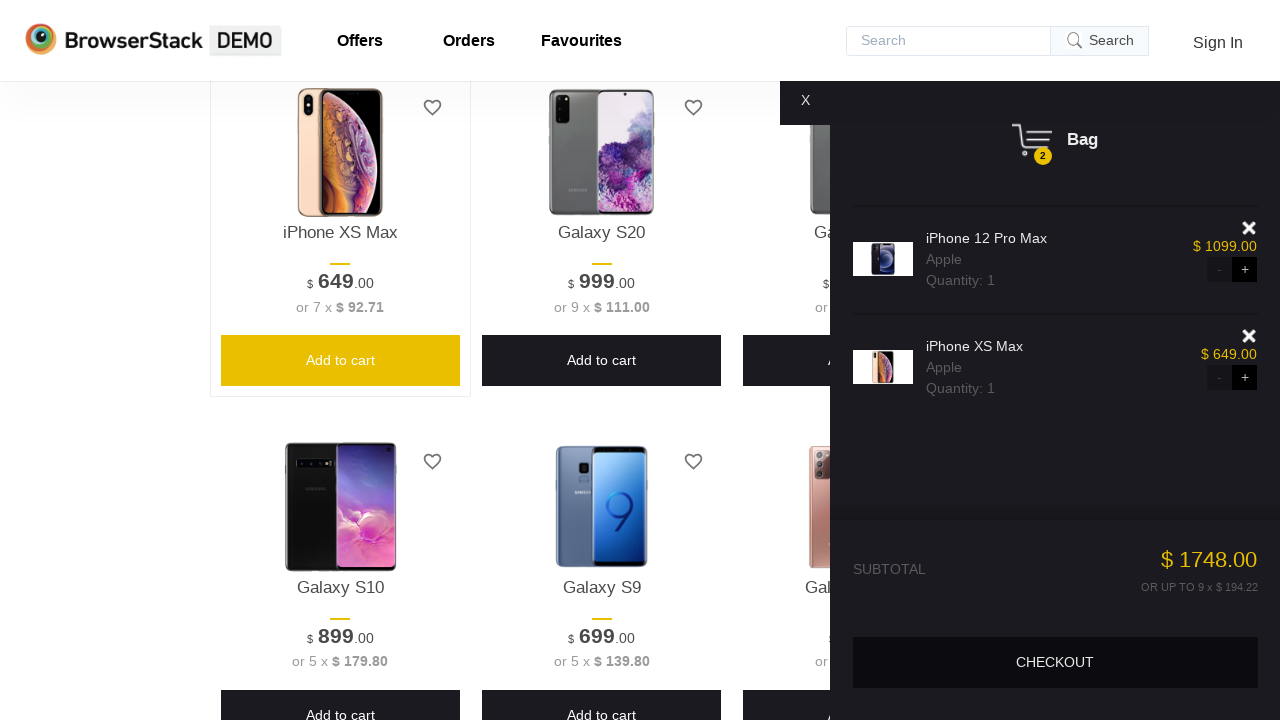

Verified both product names in cart: iPhone 12 Pro Max and iPhone XS Max
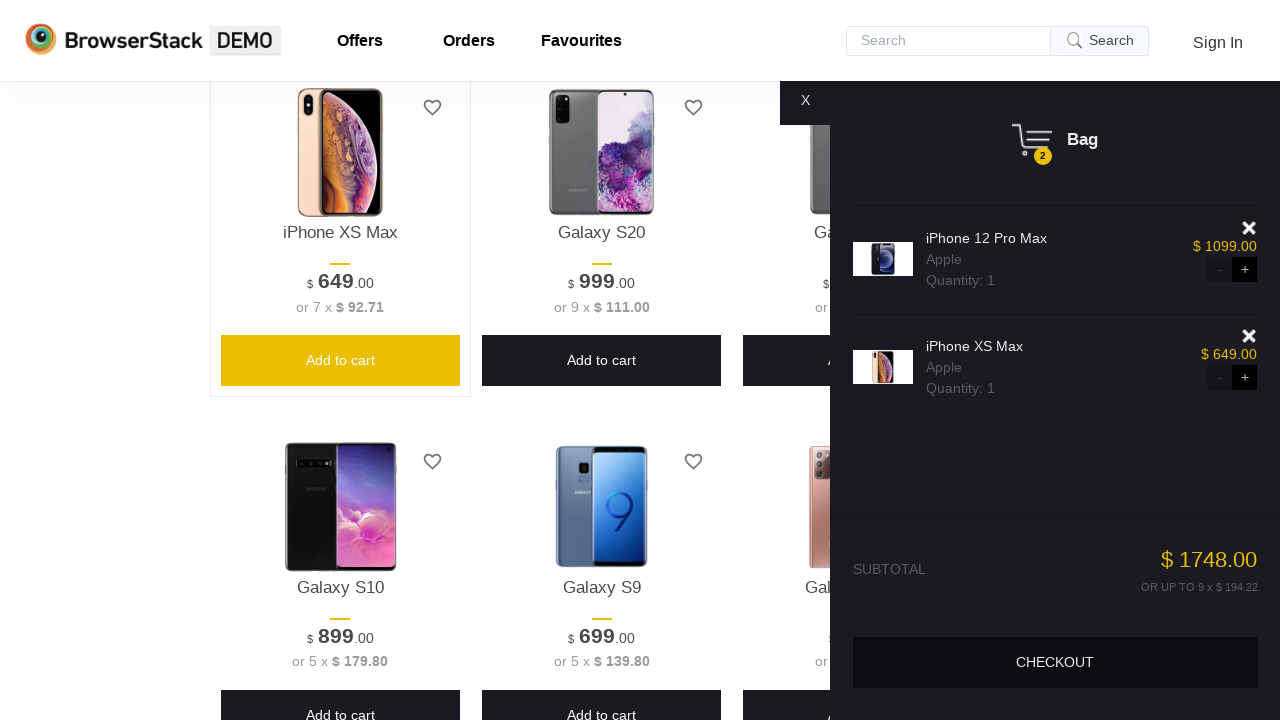

Verified product prices: $1099.00 and $649.00
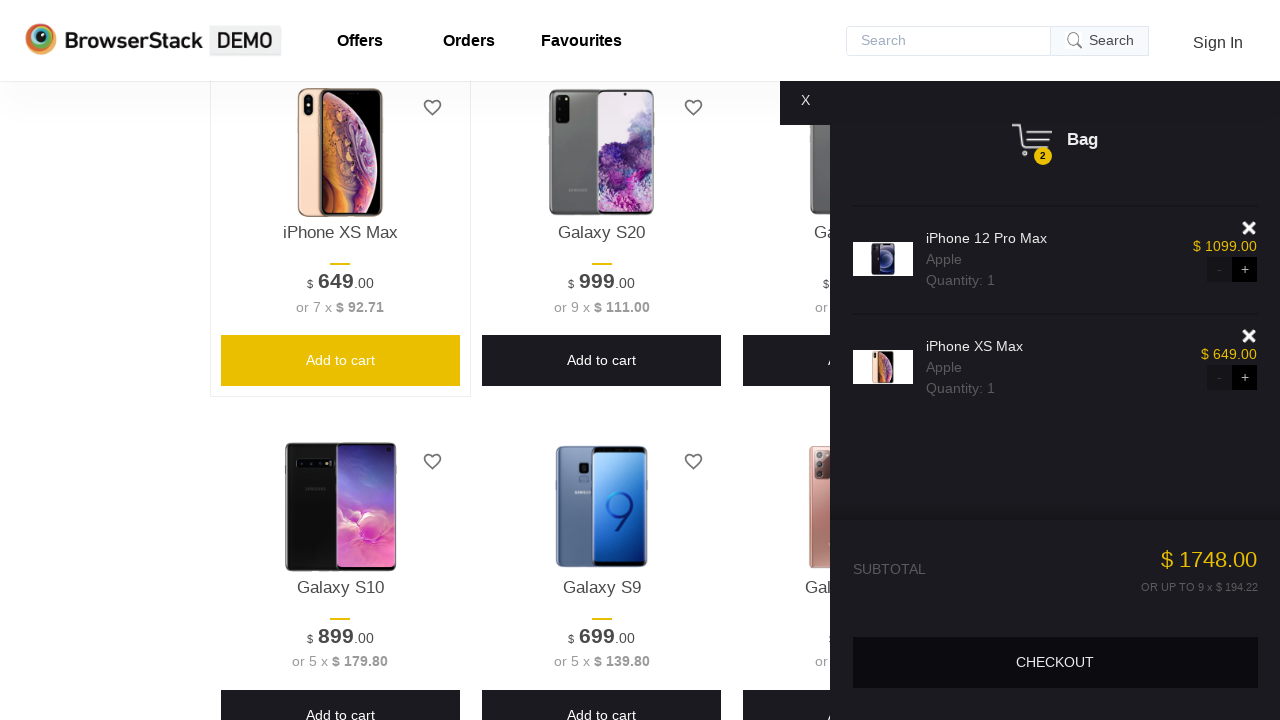

Verified cart subtotal is $1748.00
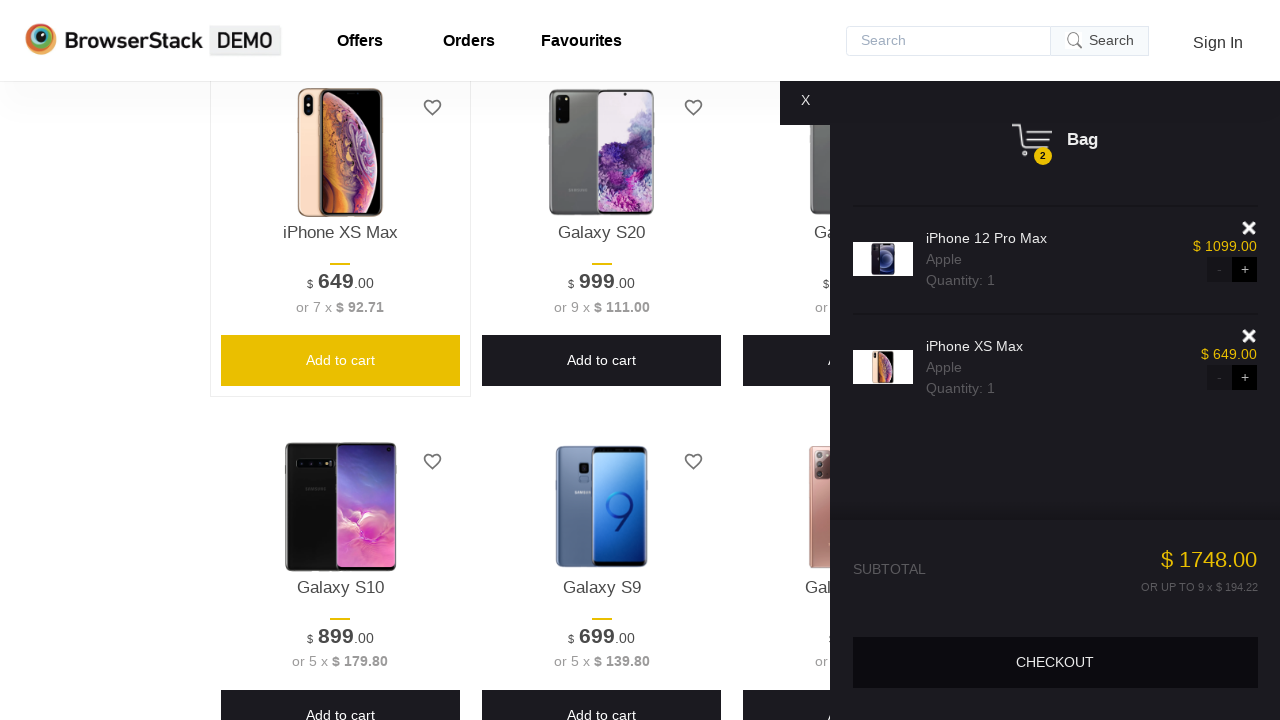

Verified Checkout button is visible
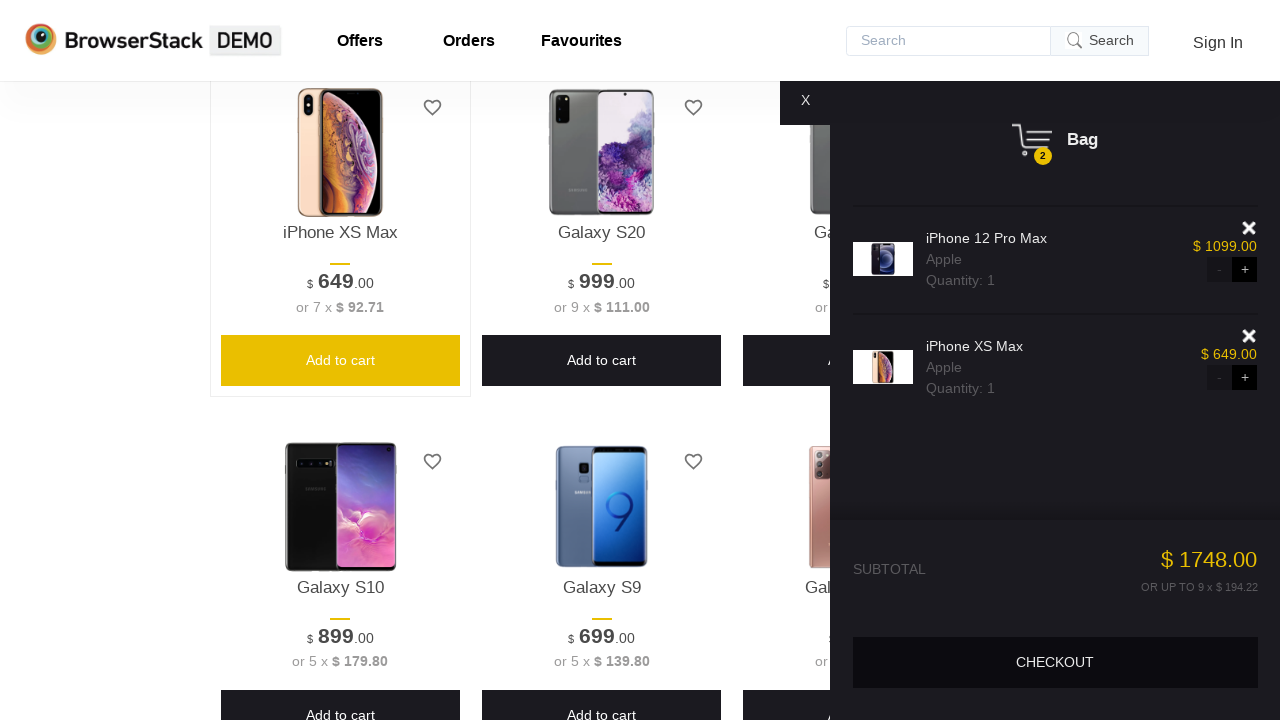

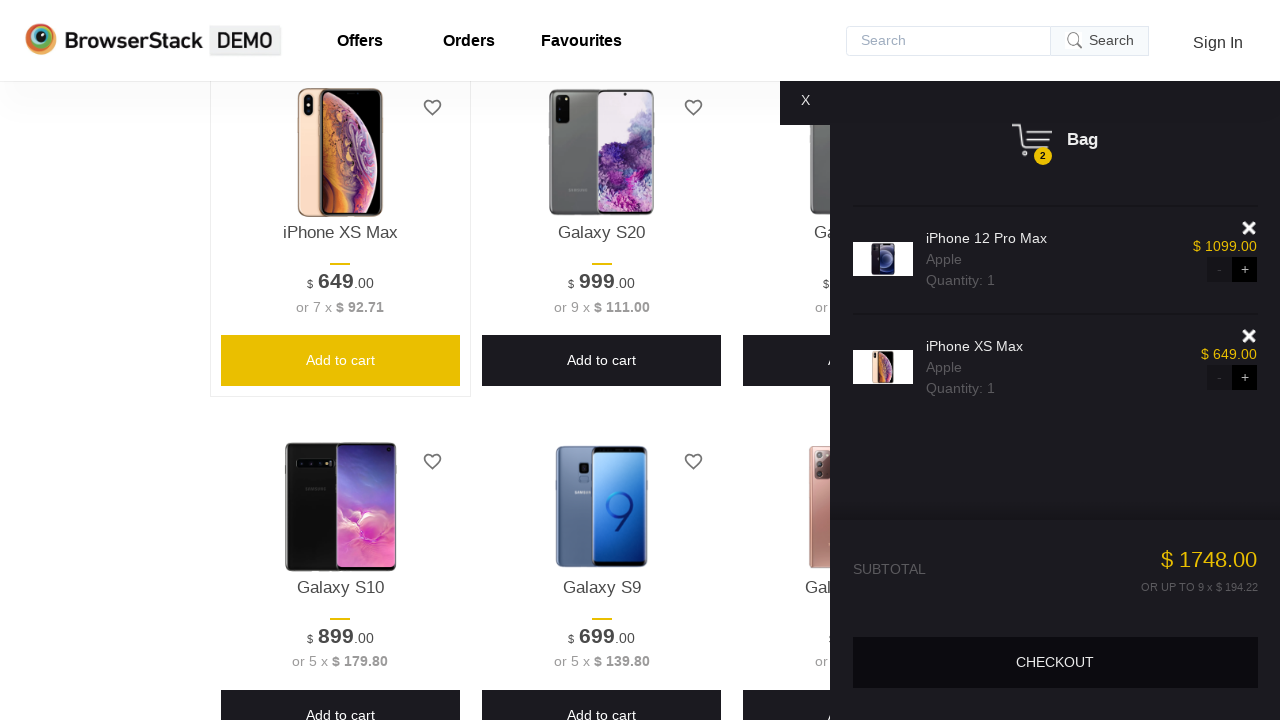